Tests form validation by submitting a username with empty password and verifying that the password field shows a validation error

Starting URL: https://opensource-demo.orangehrmlive.com/web/index.php/auth/login

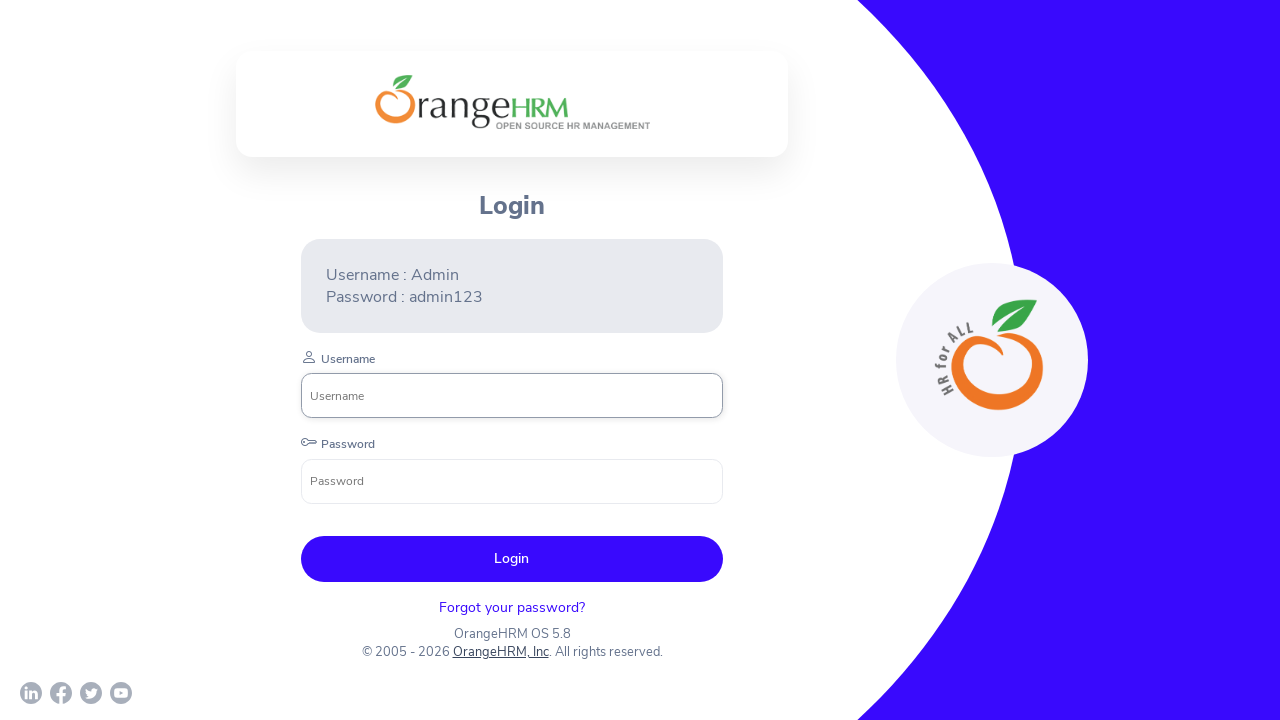

Filled username field with 'TestUser456' on //input[@name='username']
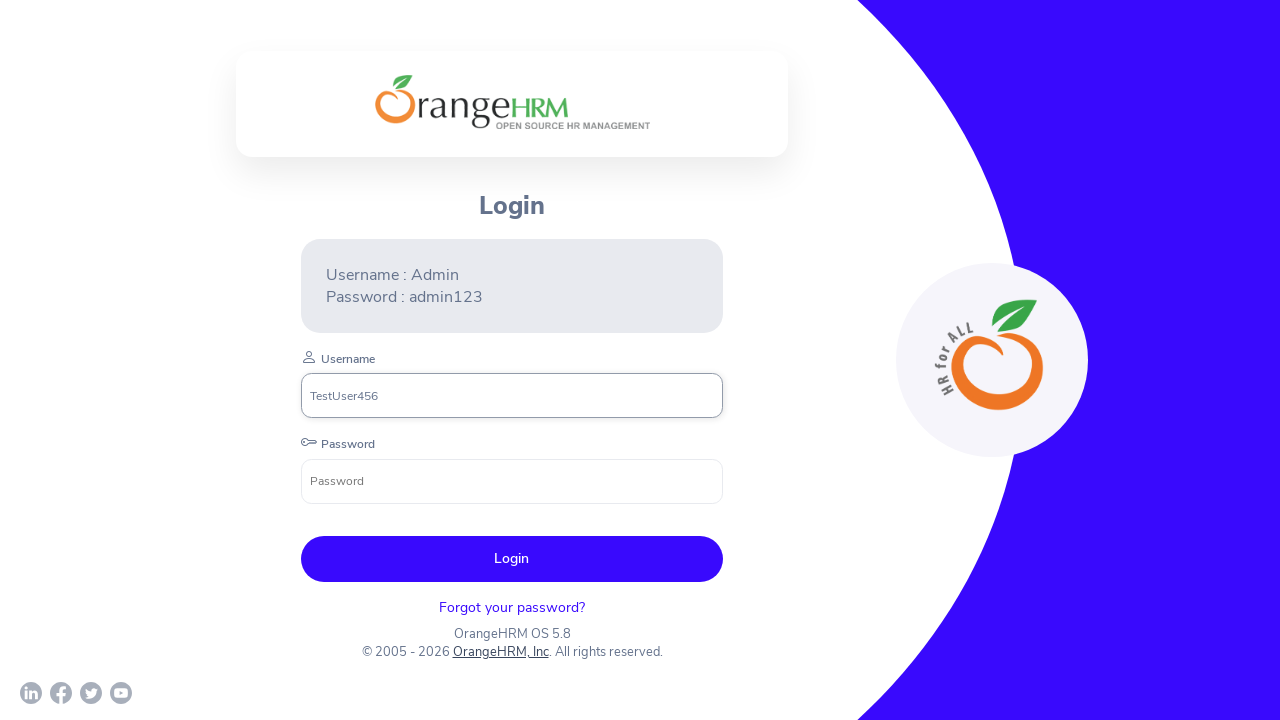

Left password field empty on //input[@name='password']
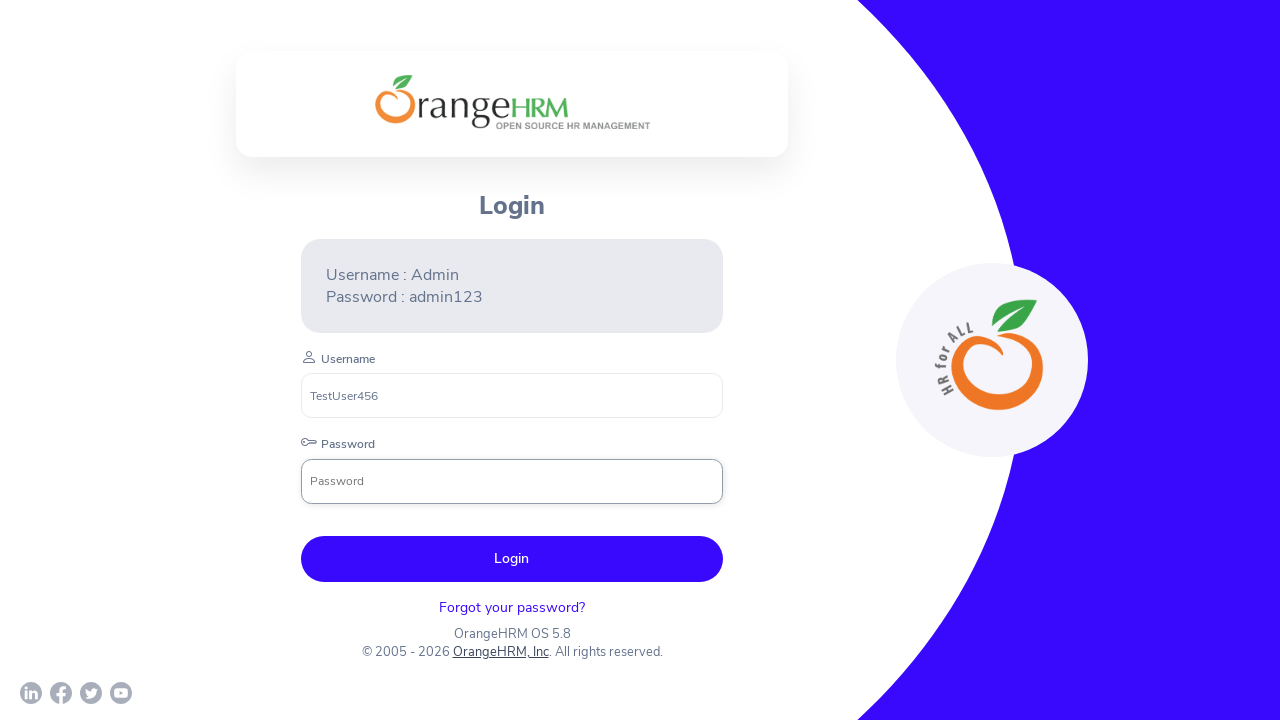

Clicked login button to trigger validation at (512, 559) on internal:role=button >> internal:has-text="Login"i
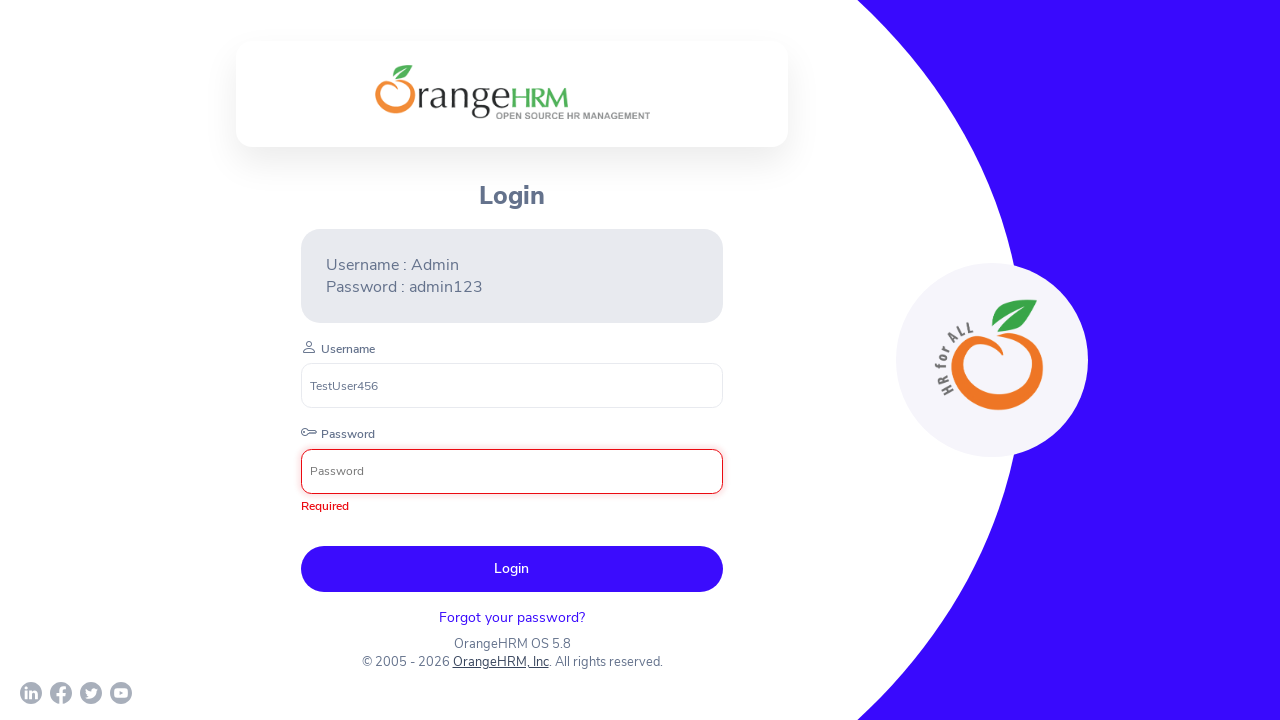

Validation error message displayed for password field
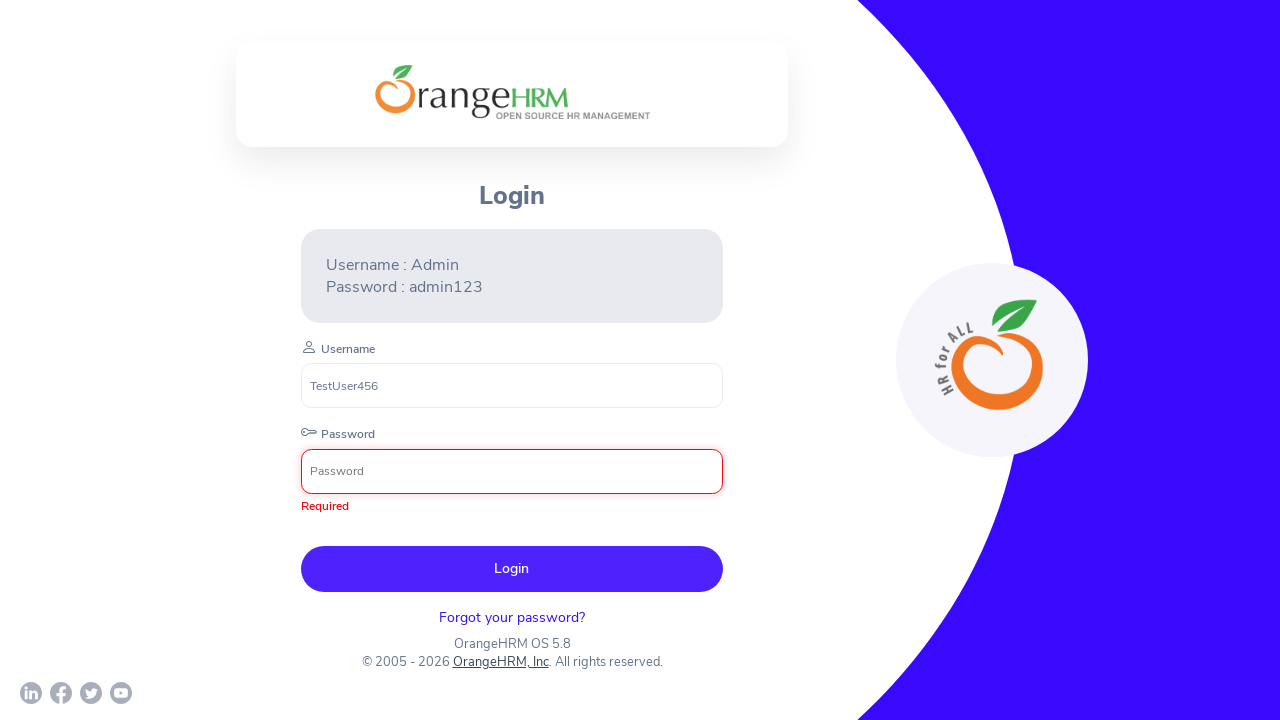

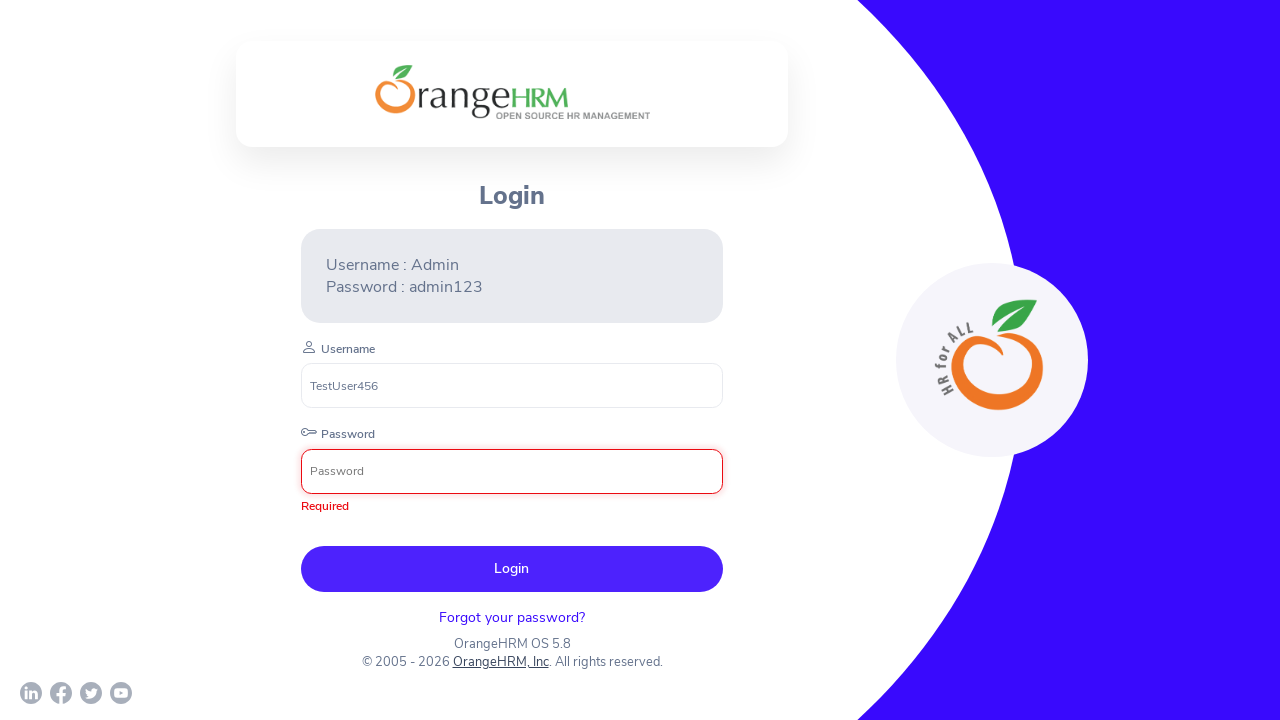